Tests the forgot password functionality by clicking the forgot password link, entering email, new password, confirming the password, and submitting the form to save the new password.

Starting URL: https://rahulshettyacademy.com/client/

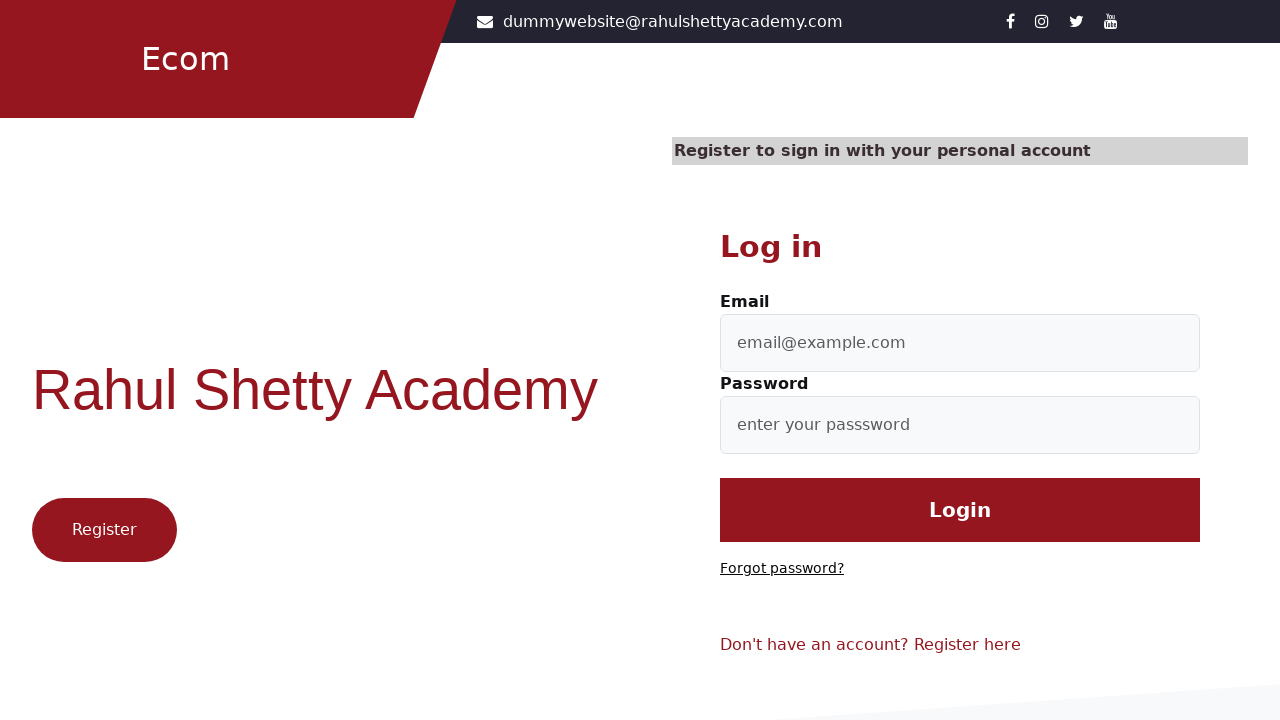

Clicked 'Forgot password?' link at (782, 569) on text=Forgot password?
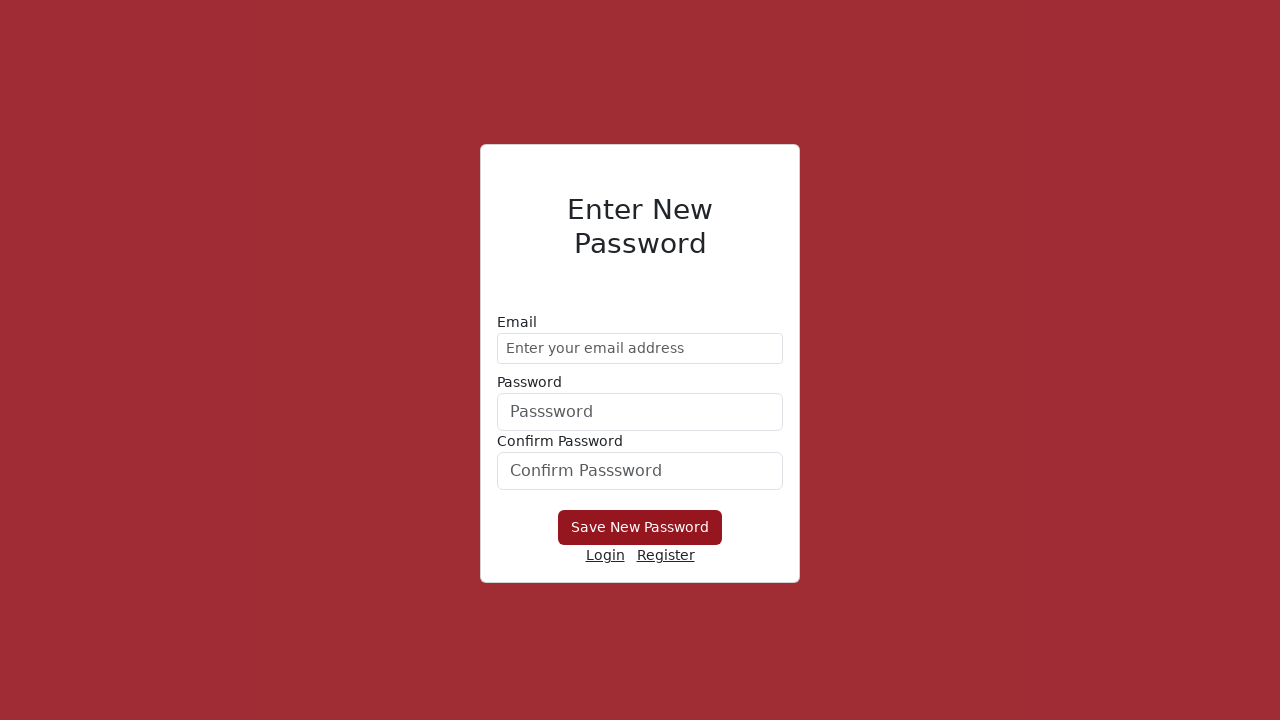

Entered email address 'testuser_reset@gmail.com' in password reset form on form div:nth-child(1) input
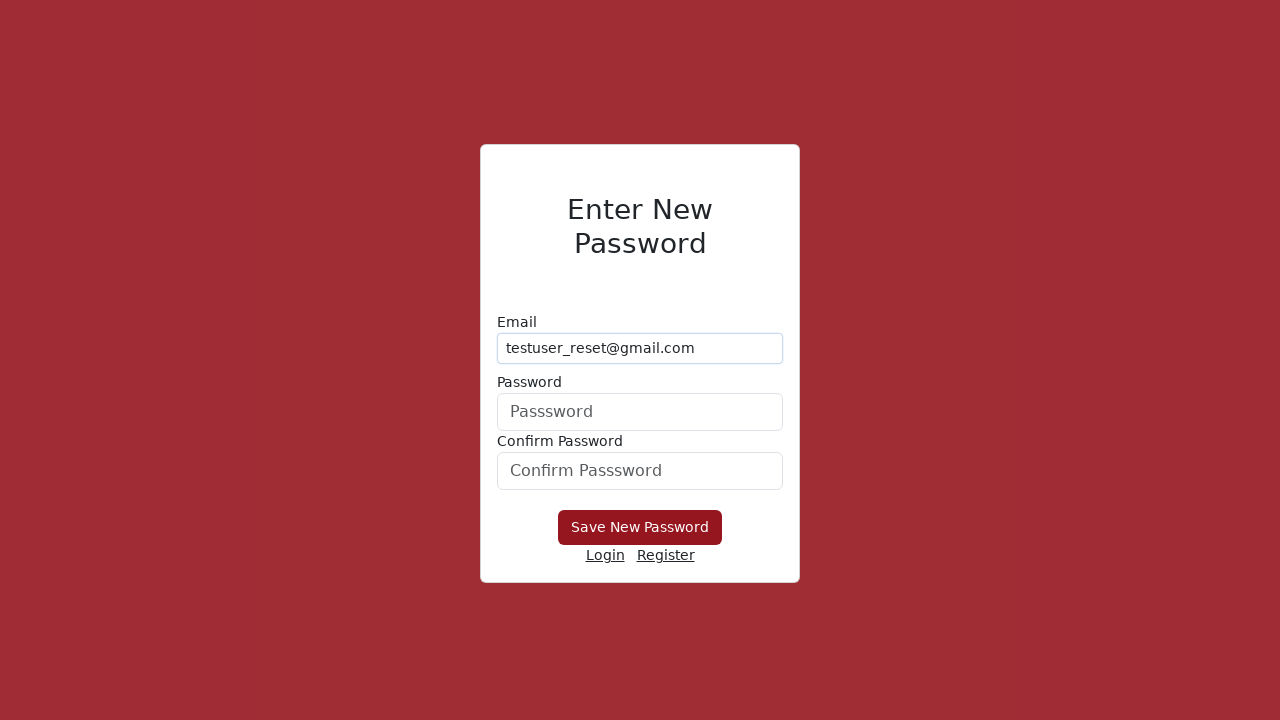

Entered new password 'NewSecure@Pass789' on form div:nth-child(2) input
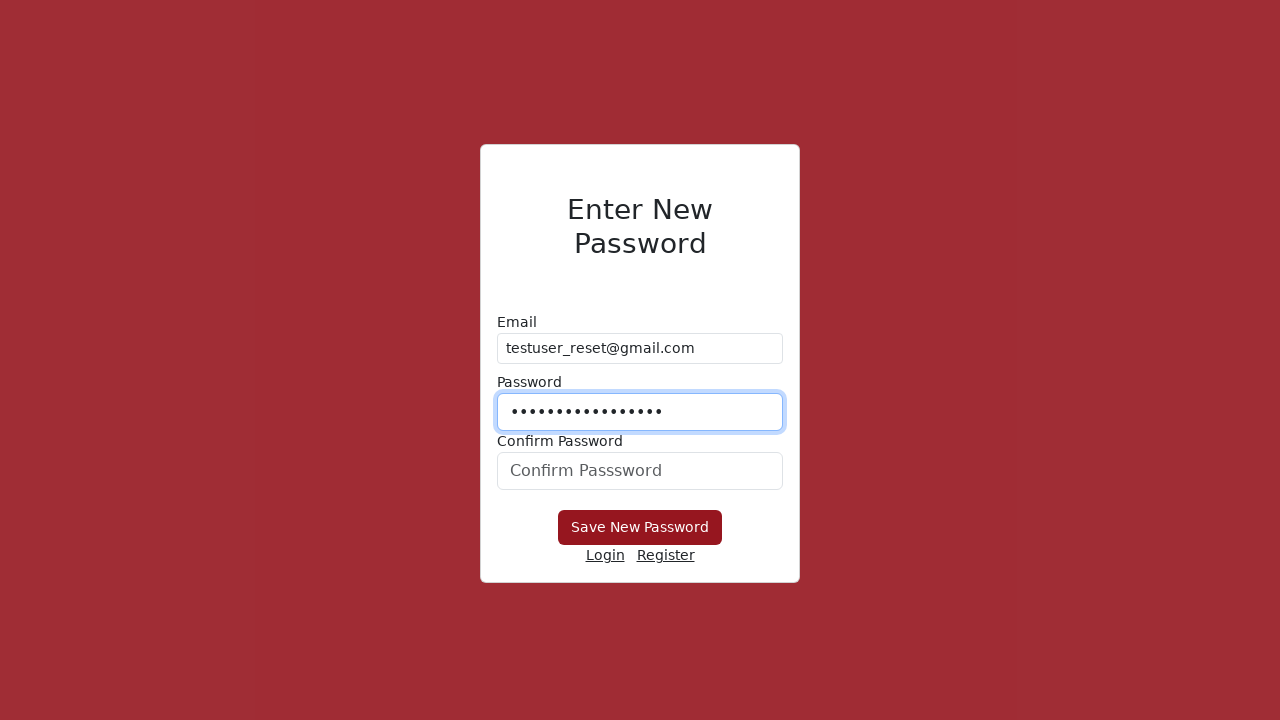

Confirmed new password by entering 'NewSecure@Pass789' in confirmation field on #confirmPassword
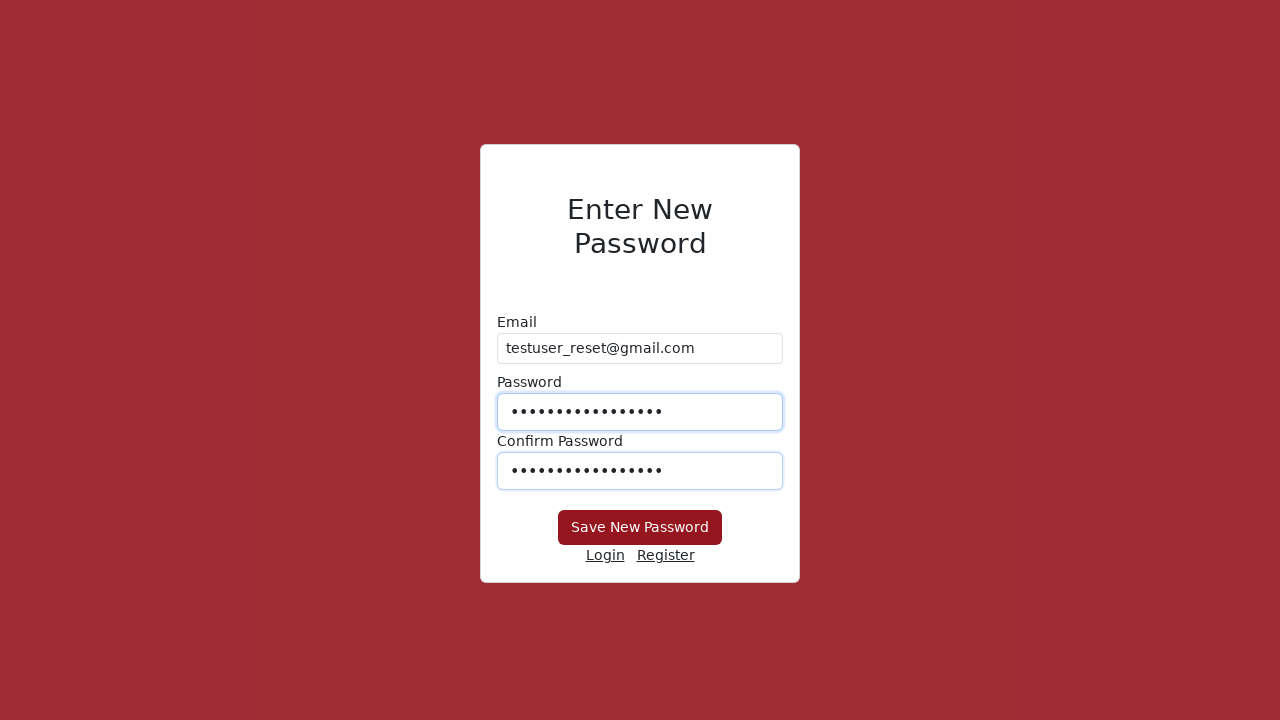

Clicked 'Save New Password' button to submit the form at (640, 528) on button:has-text('Save New Password')
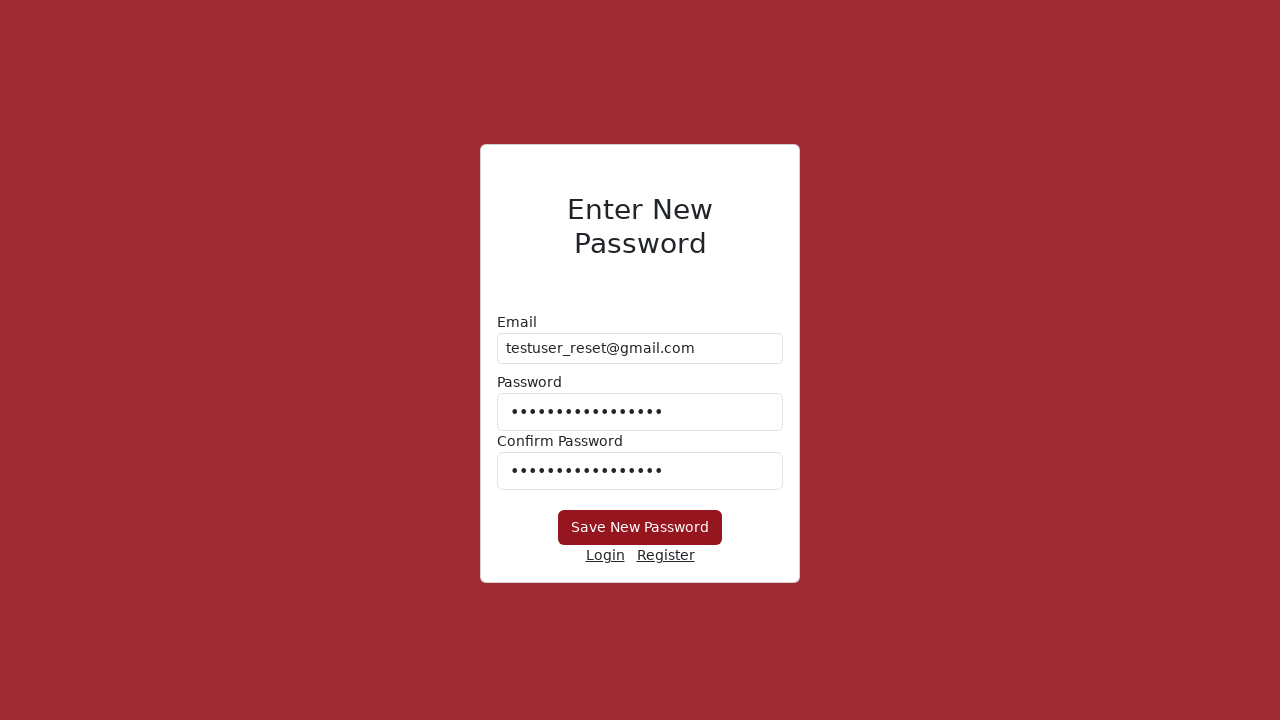

Waited 2 seconds for password reset action to complete
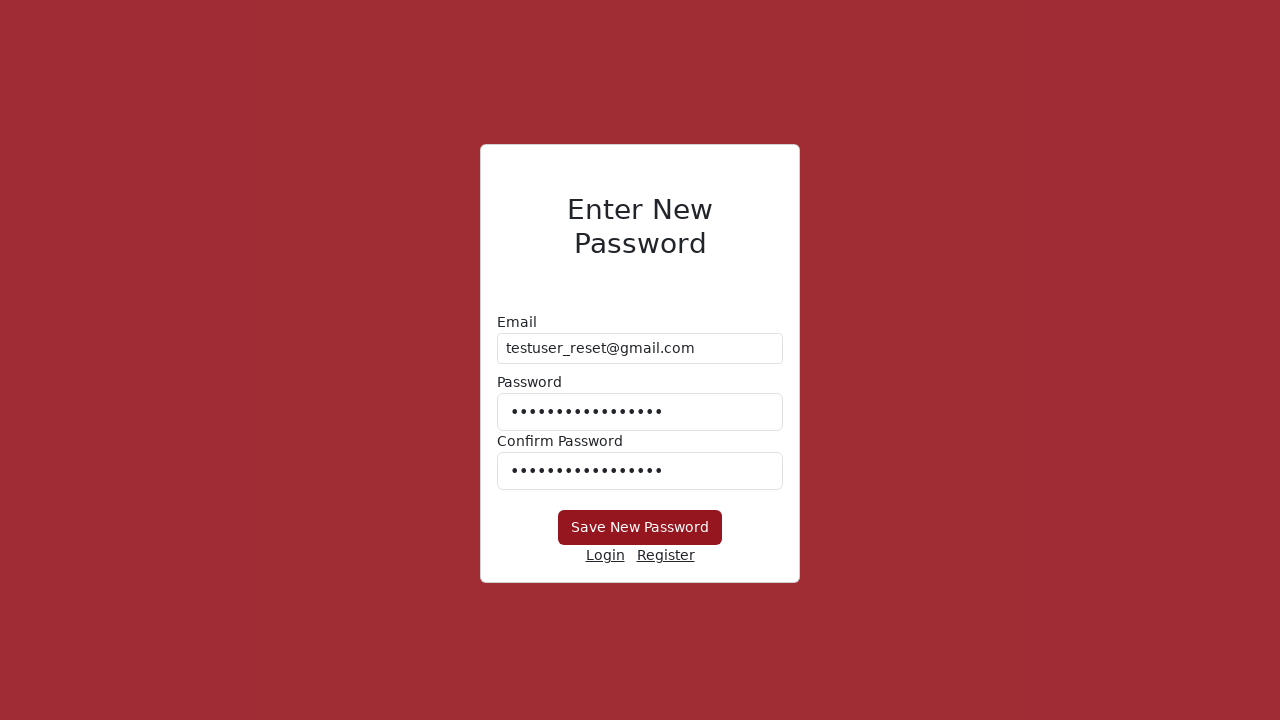

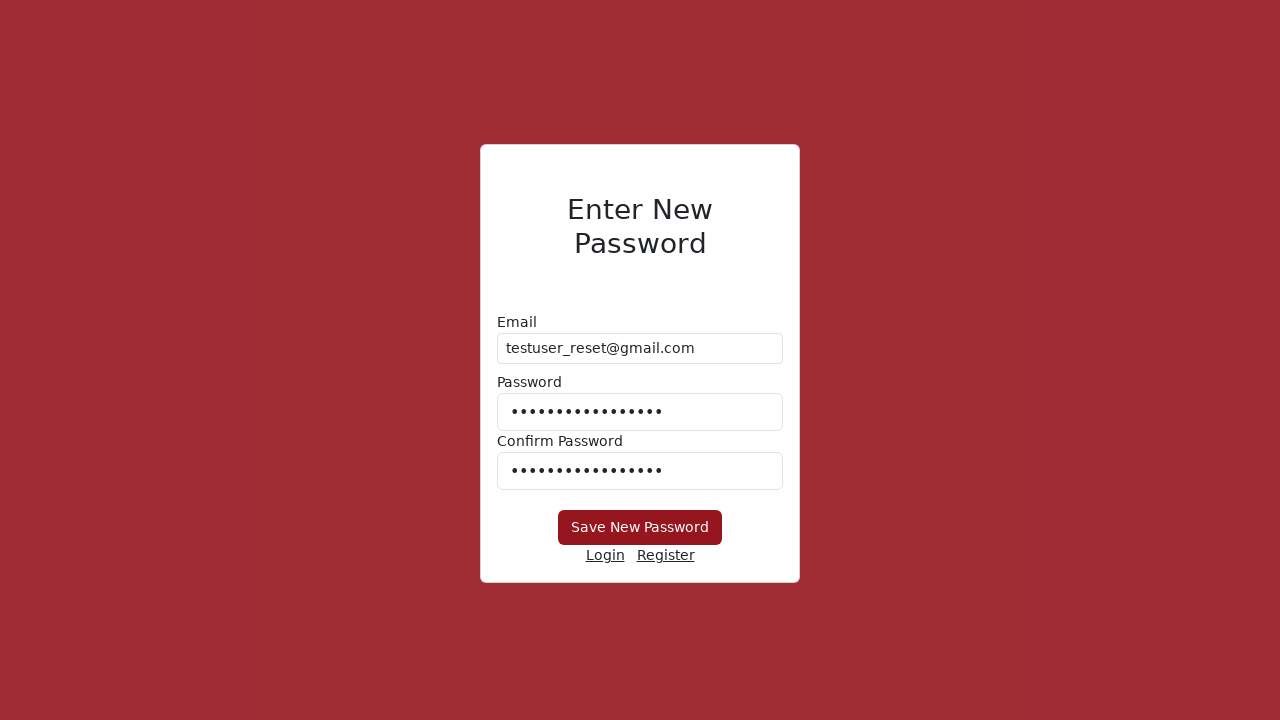